Tests navigation to the Services page by clicking the Services link and verifying the URL changes

Starting URL: https://parabank.parasoft.com/parabank/index.htm

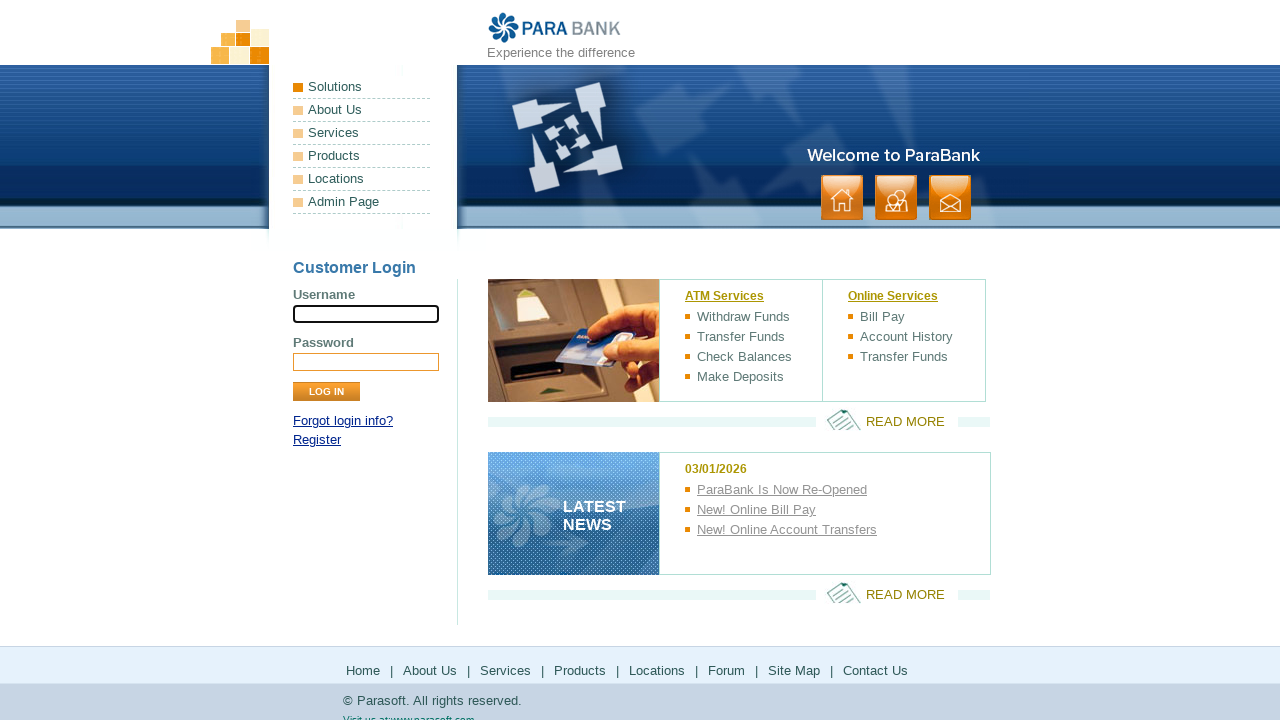

Clicked Services link at (362, 133) on text=Services
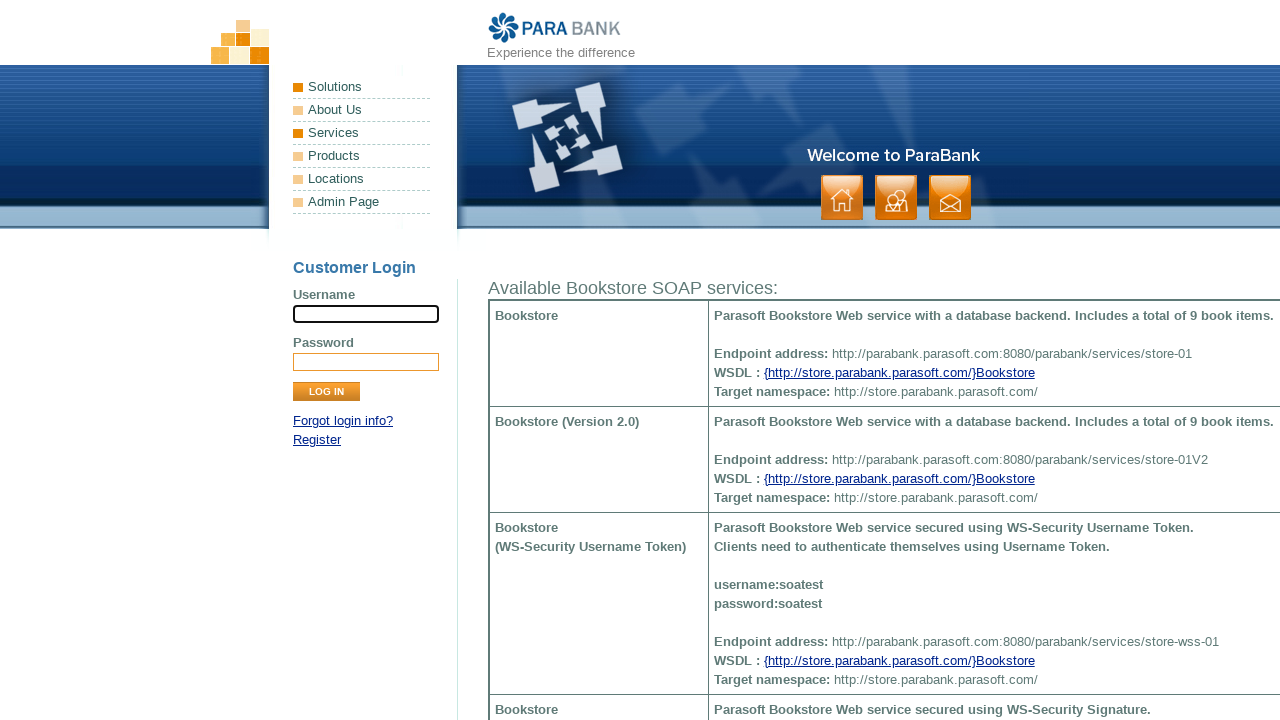

Waited 2000ms for page load
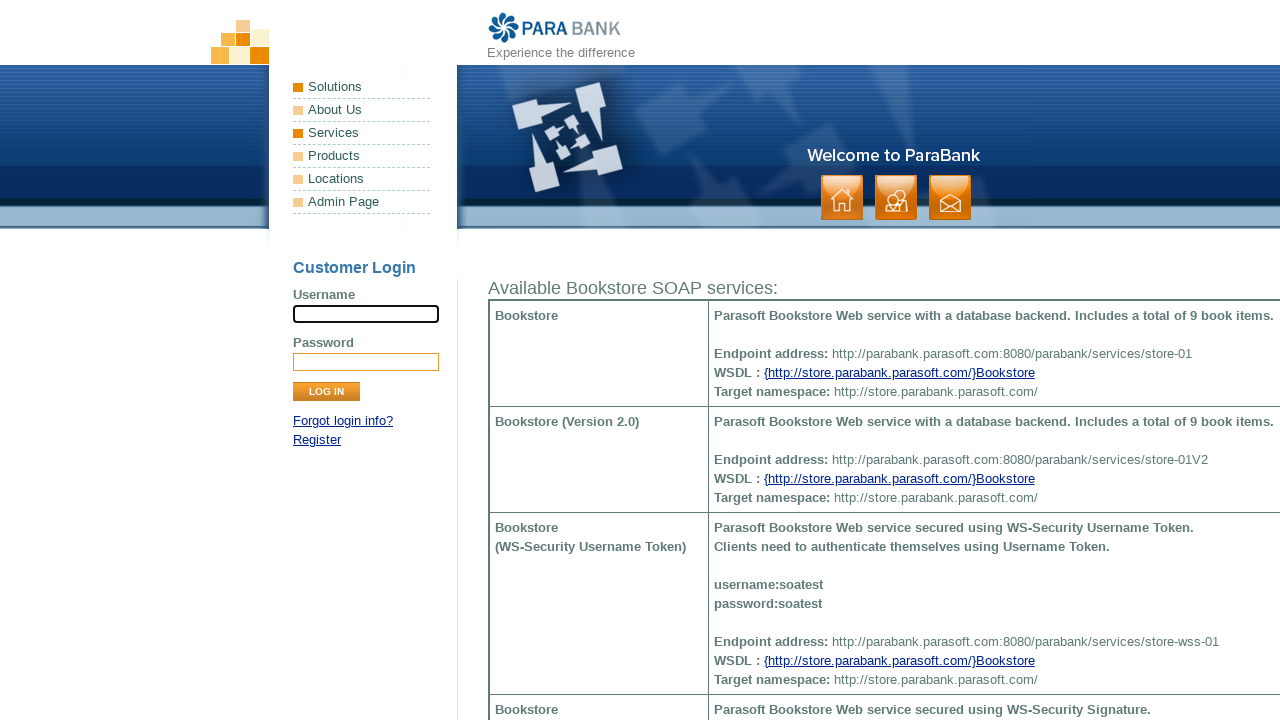

Clicked Services link again at (362, 133) on text=Services
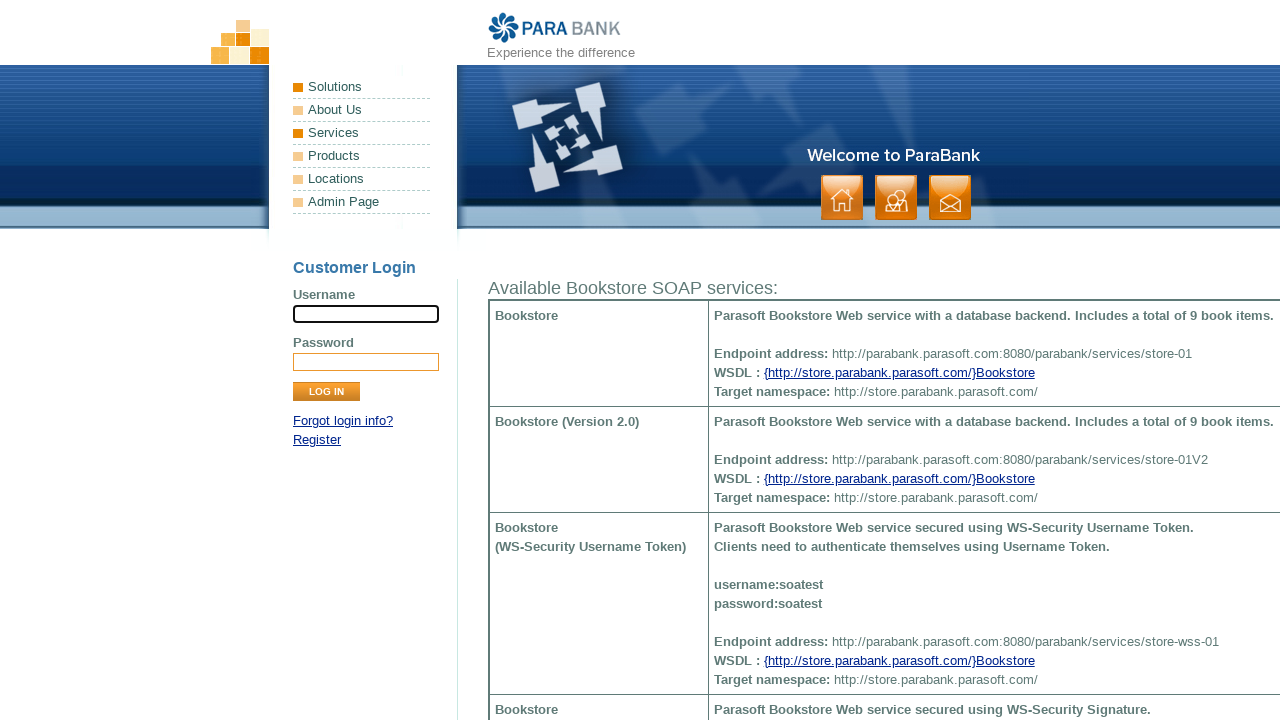

Verified URL changed to Services page
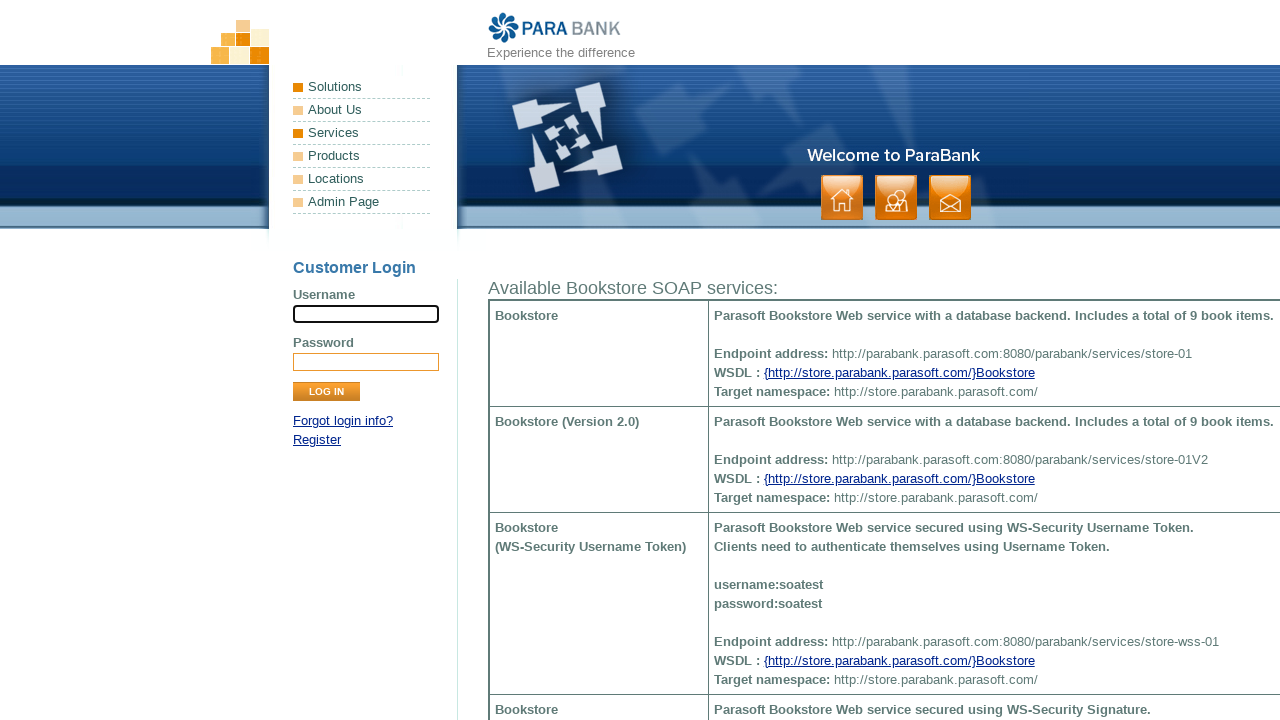

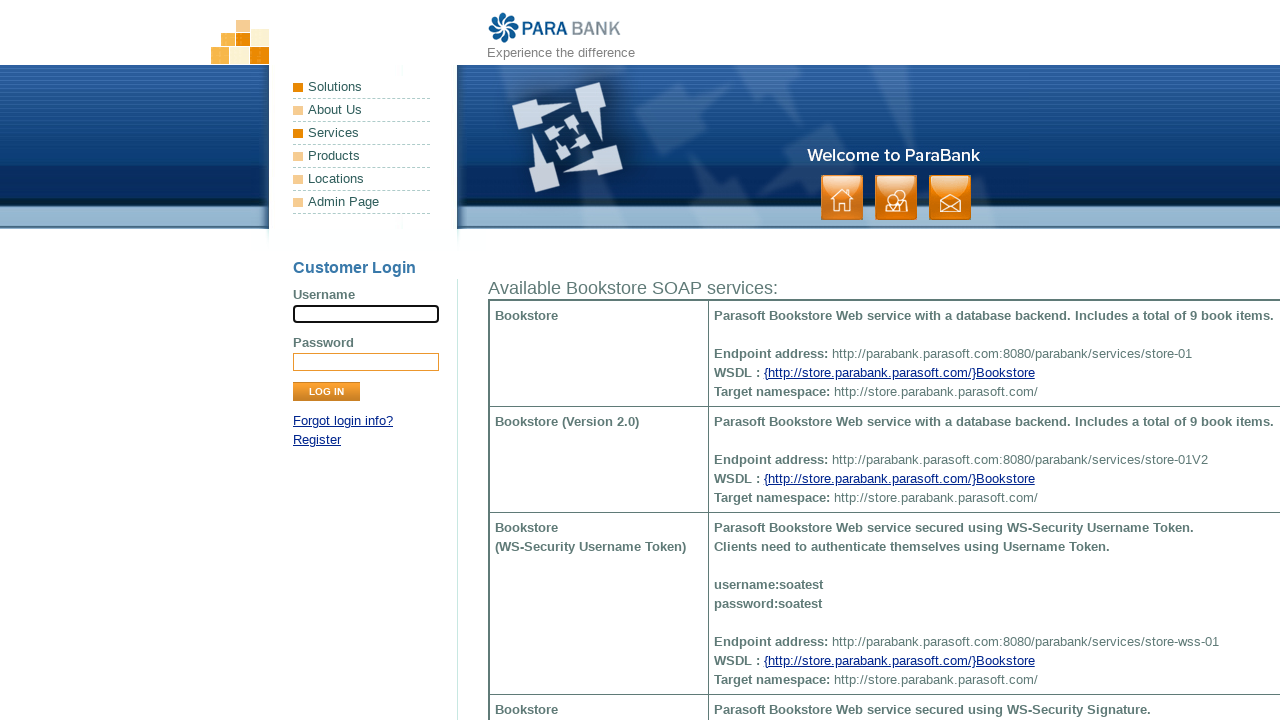